Navigates to the Cydeo practice website homepage and then to the windows practice page to demonstrate navigation between pages.

Starting URL: https://practice.cydeo.com/

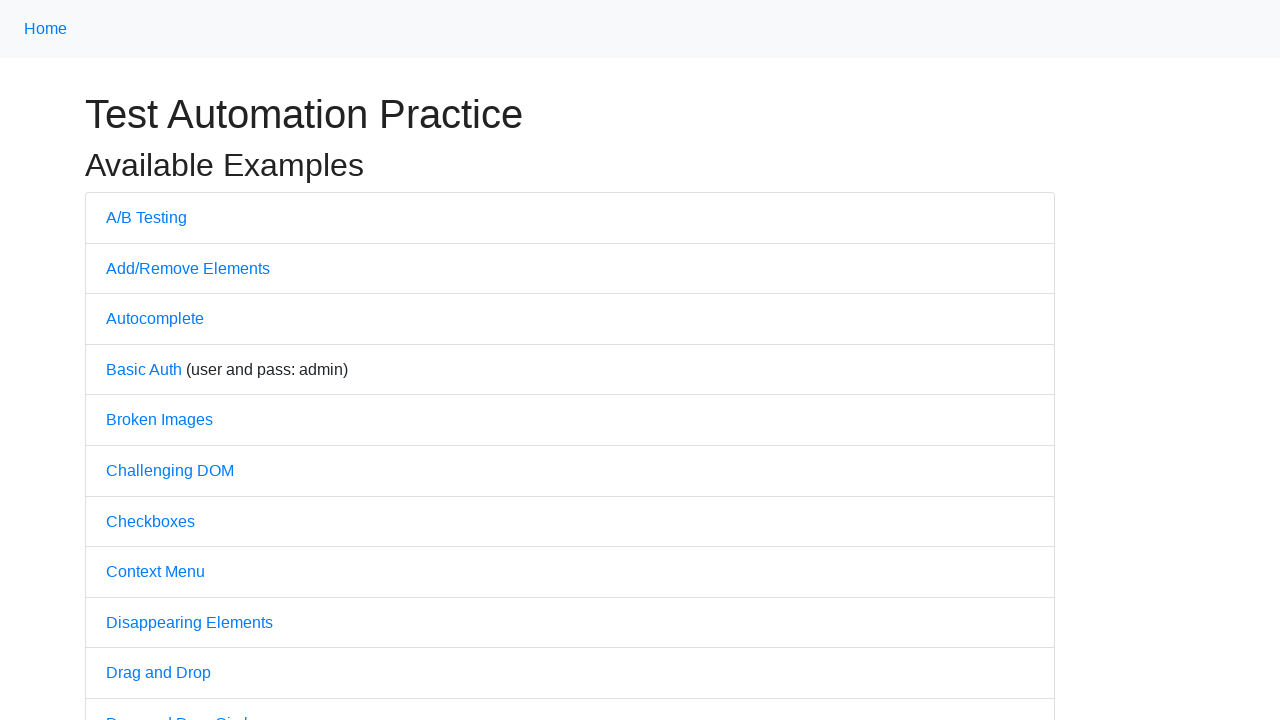

Waited for Cydeo practice website homepage to load
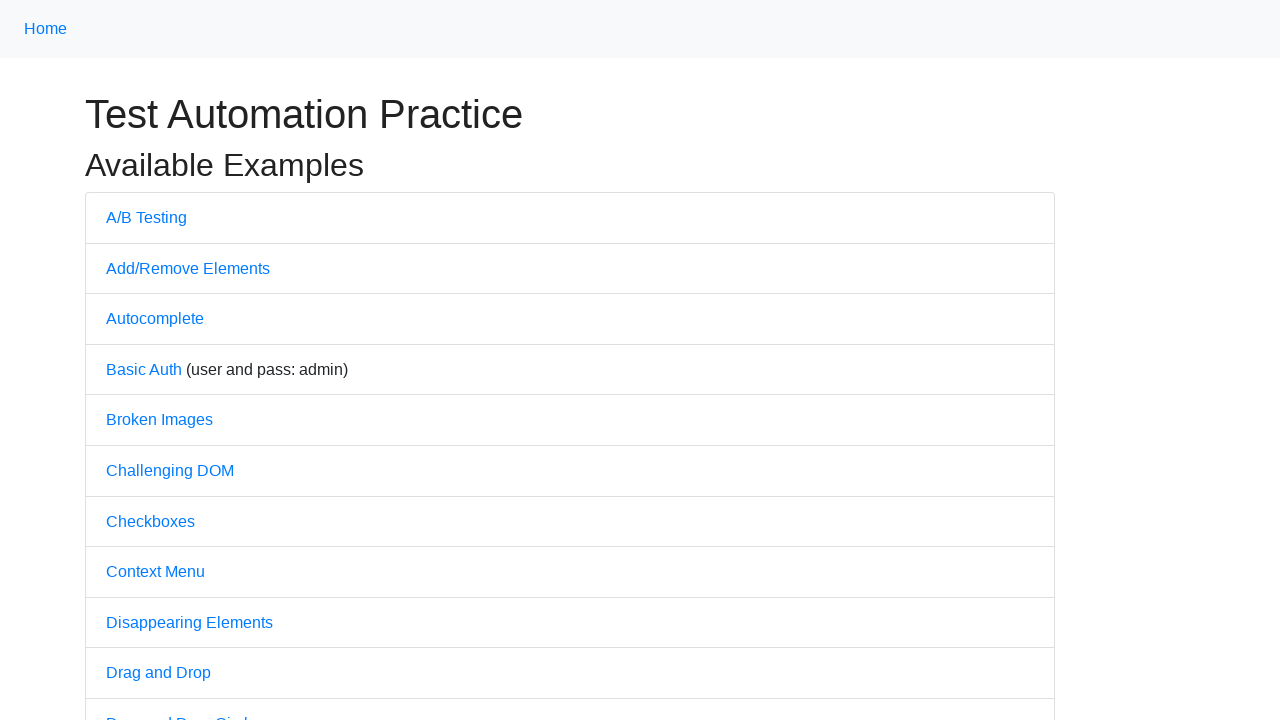

Navigated to the windows practice page
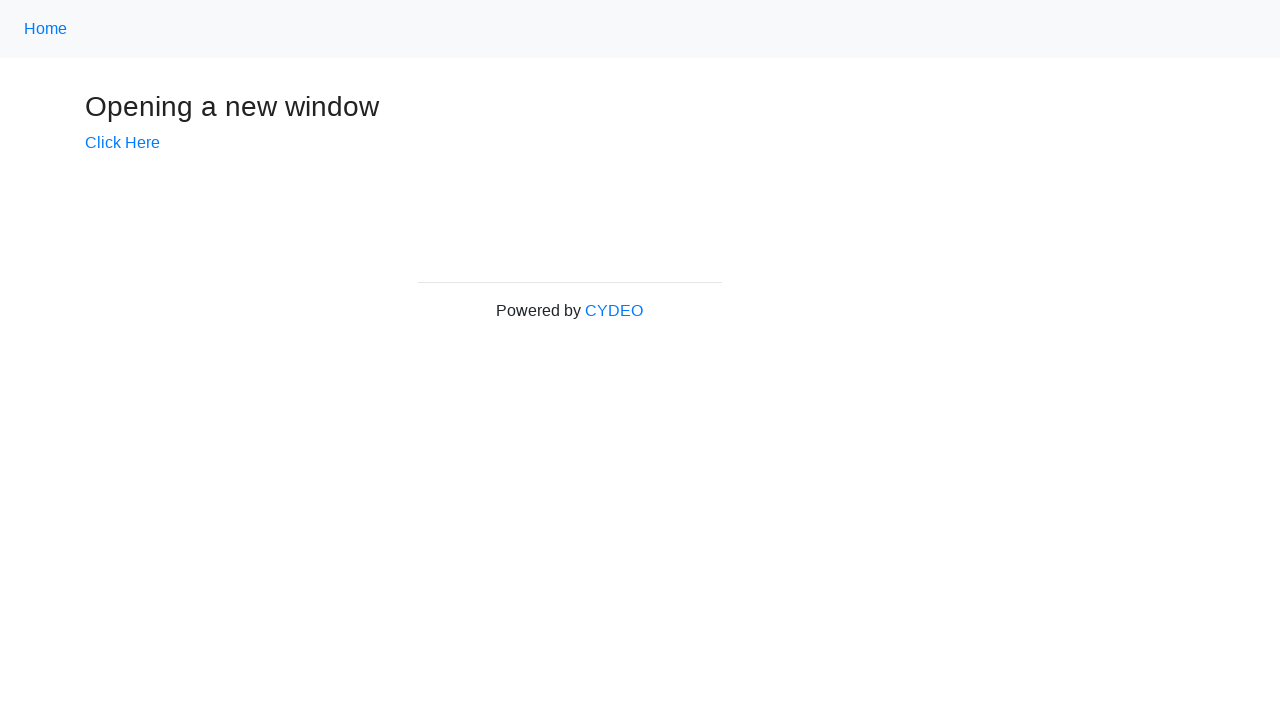

Waited for the windows practice page to fully load
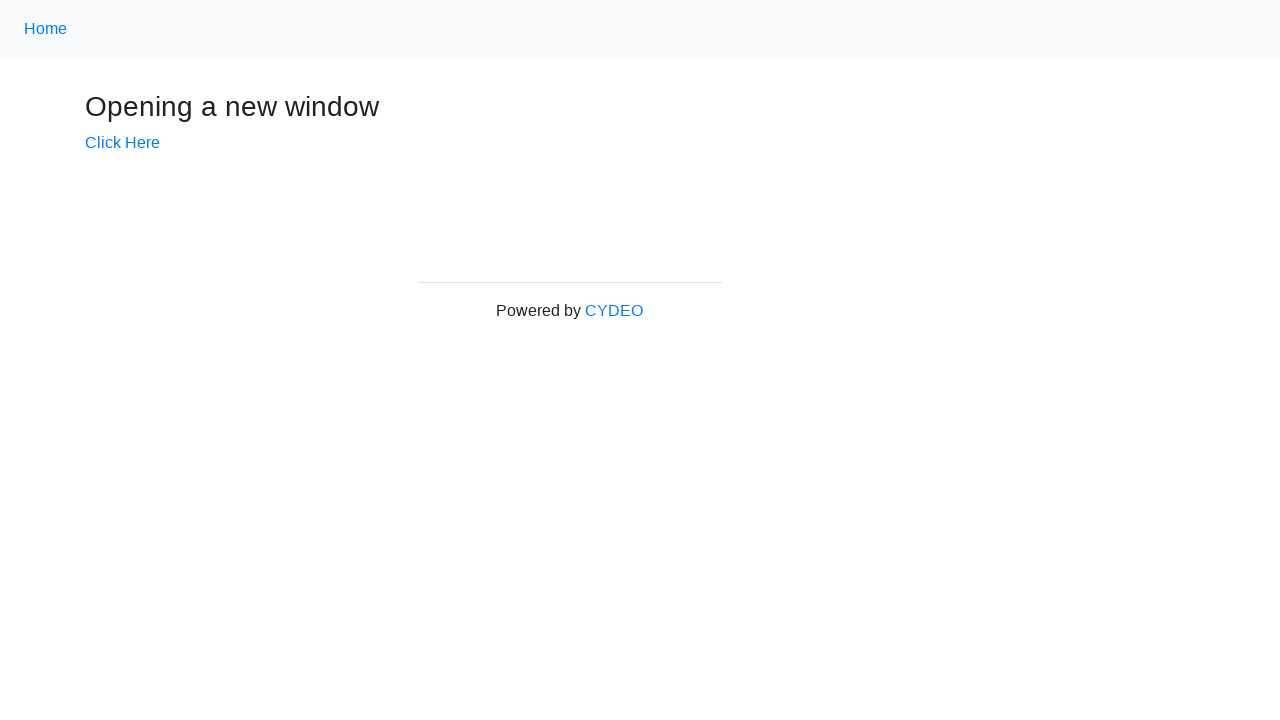

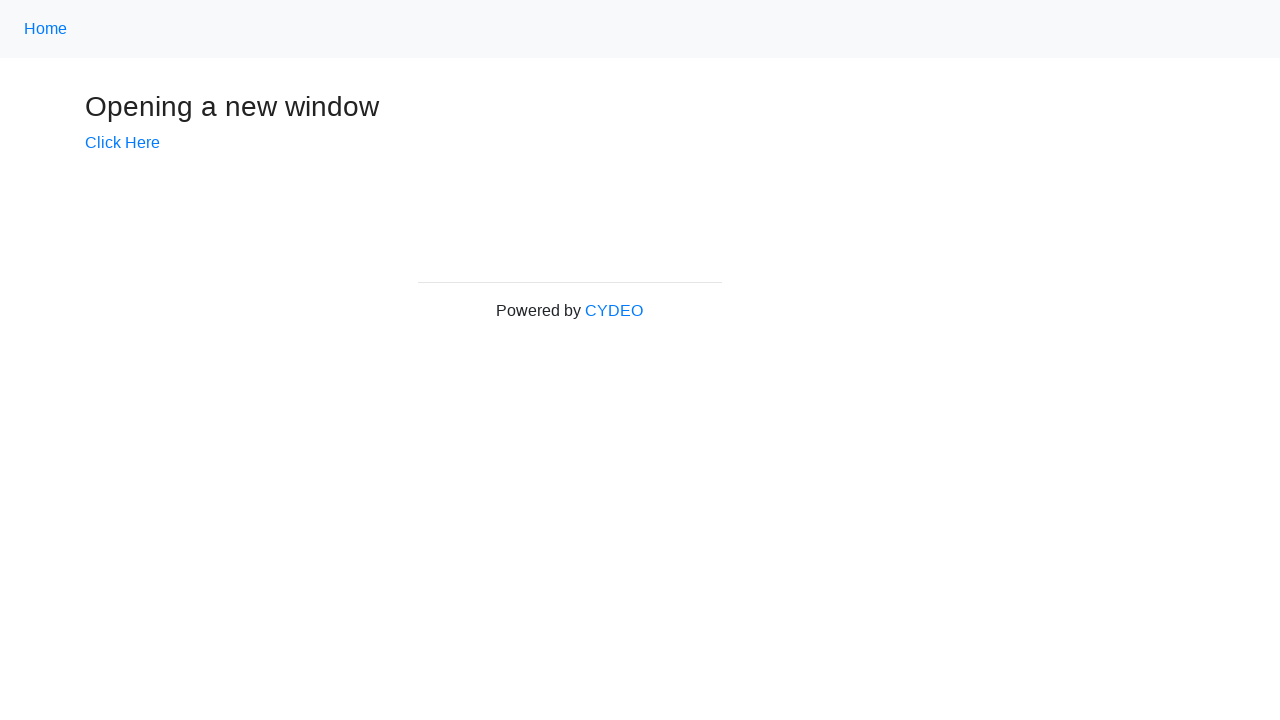